Tests table sorting functionality and searches for a specific item (Mango) across paginated results, retrieving its price

Starting URL: https://rahulshettyacademy.com/seleniumPractise/#/offers

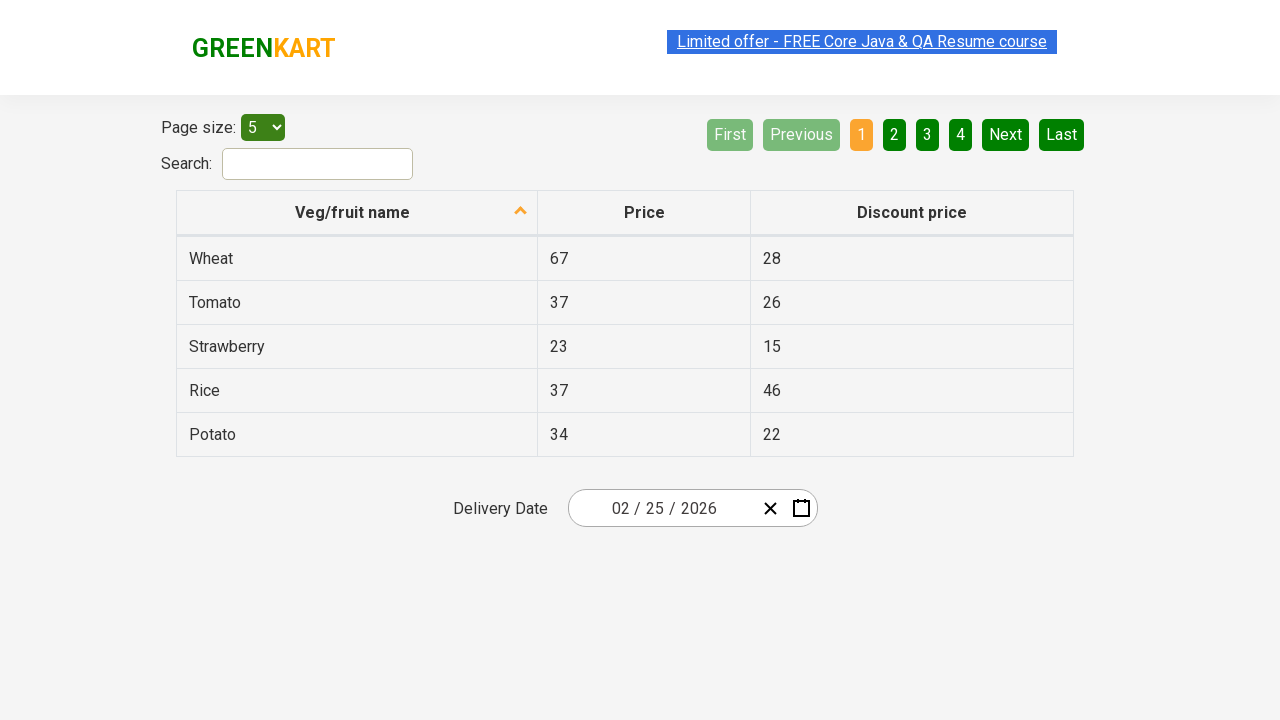

Clicked first column header to sort table at (357, 213) on xpath=//th[1]
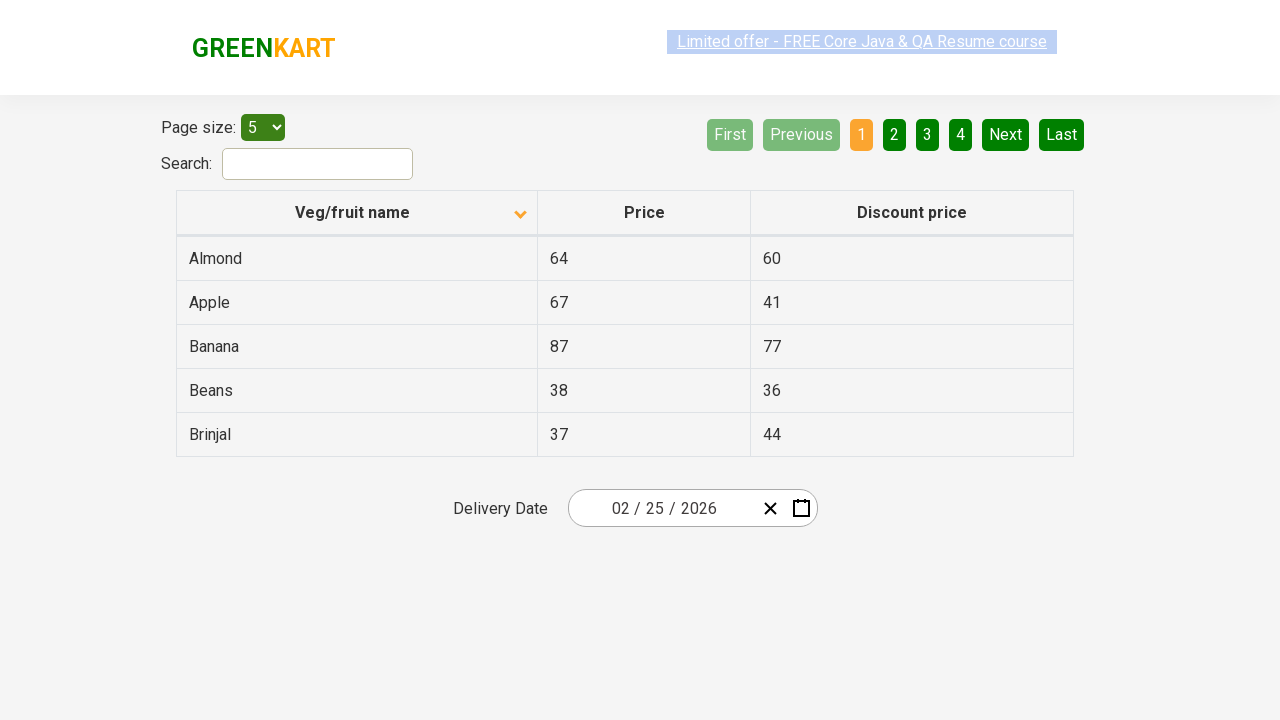

Retrieved all values from first column
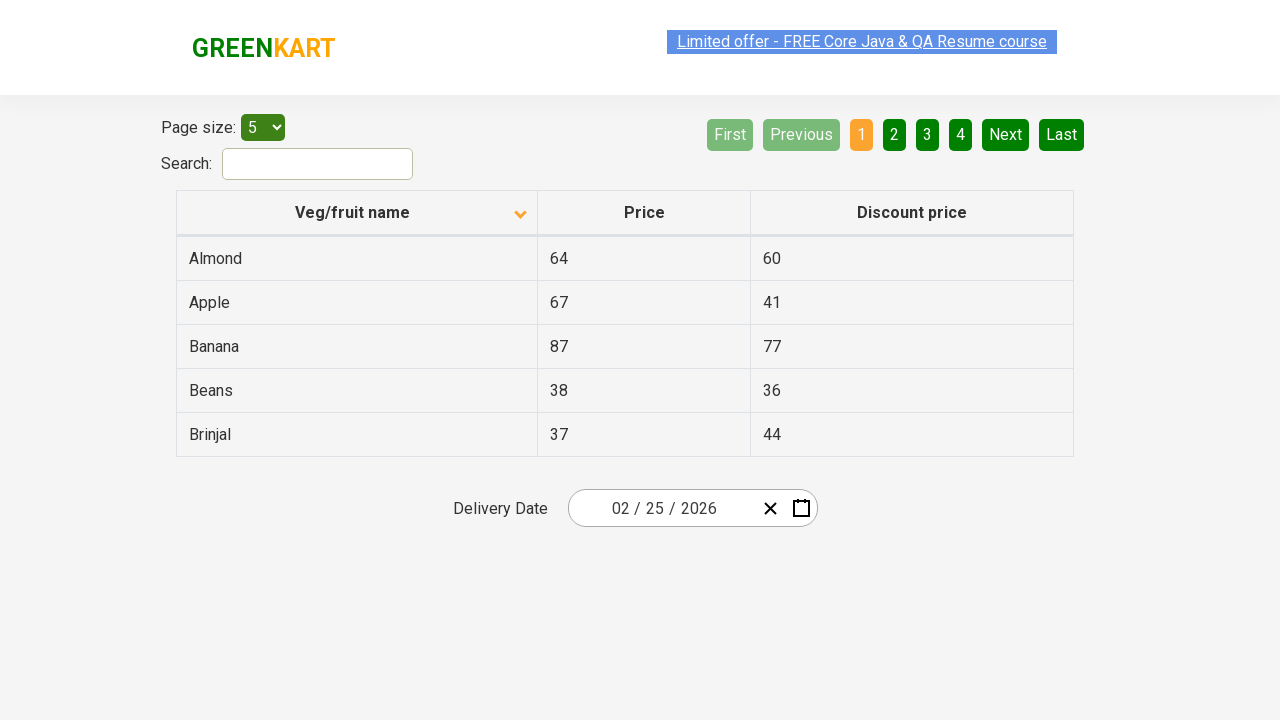

Verified table is properly sorted
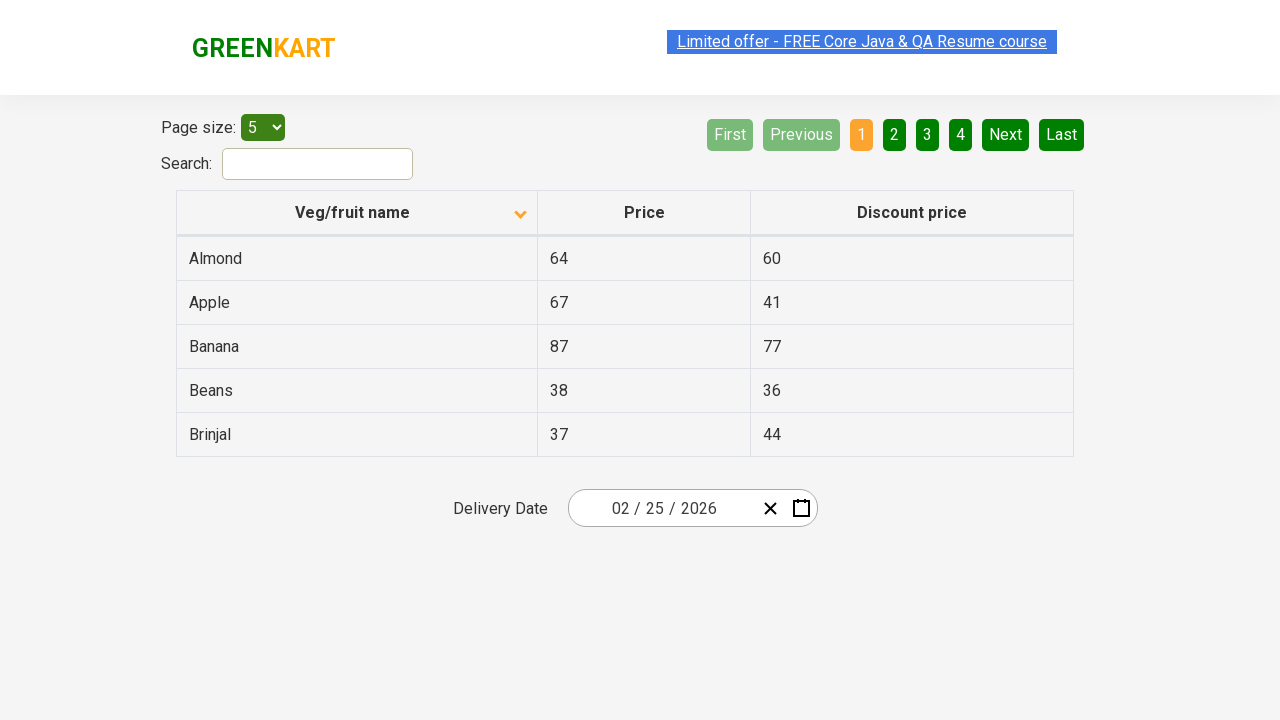

Mango not found on current page, navigated to next page at (1006, 134) on a[aria-label='Next']
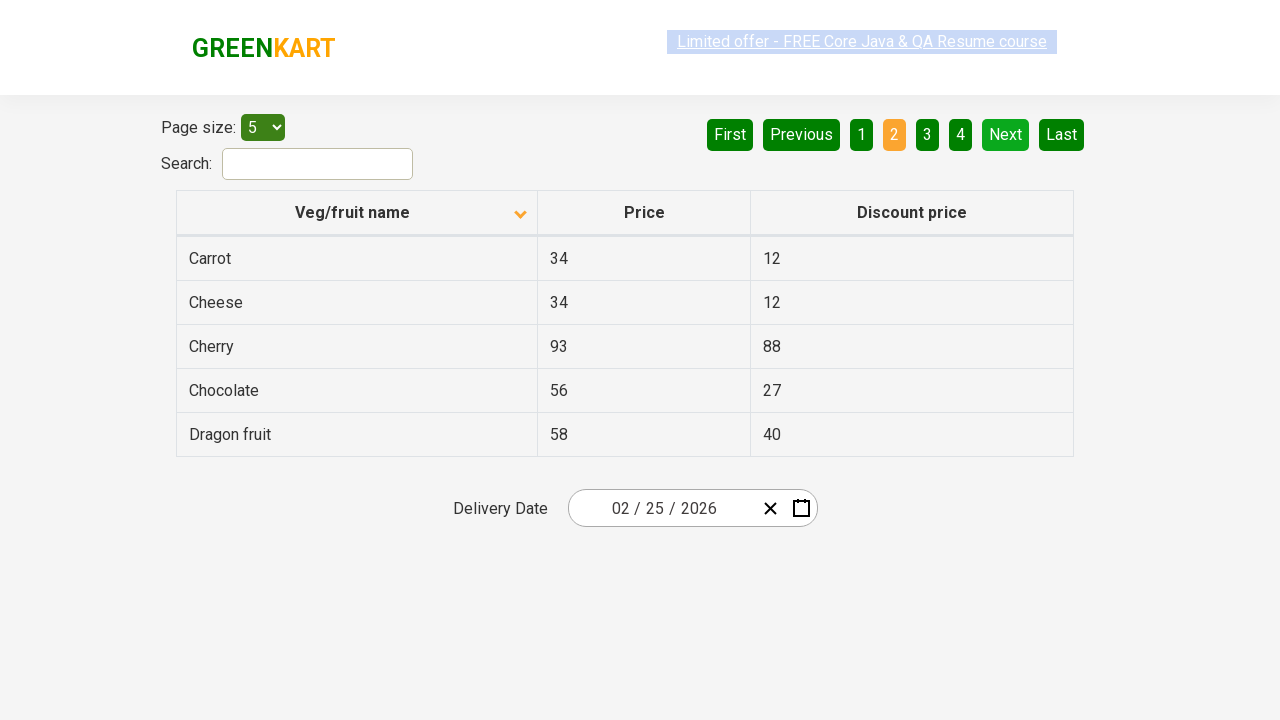

Mango not found on current page, navigated to next page at (1006, 134) on a[aria-label='Next']
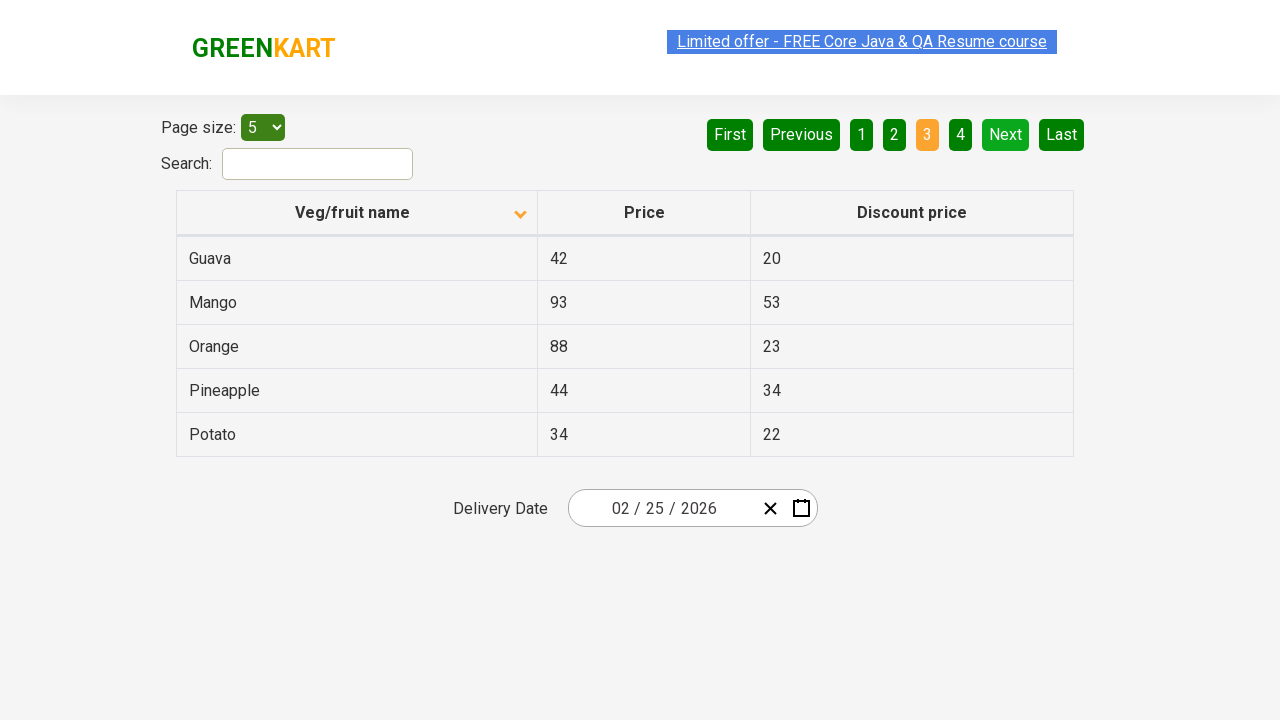

Found Mango in table with price: 93
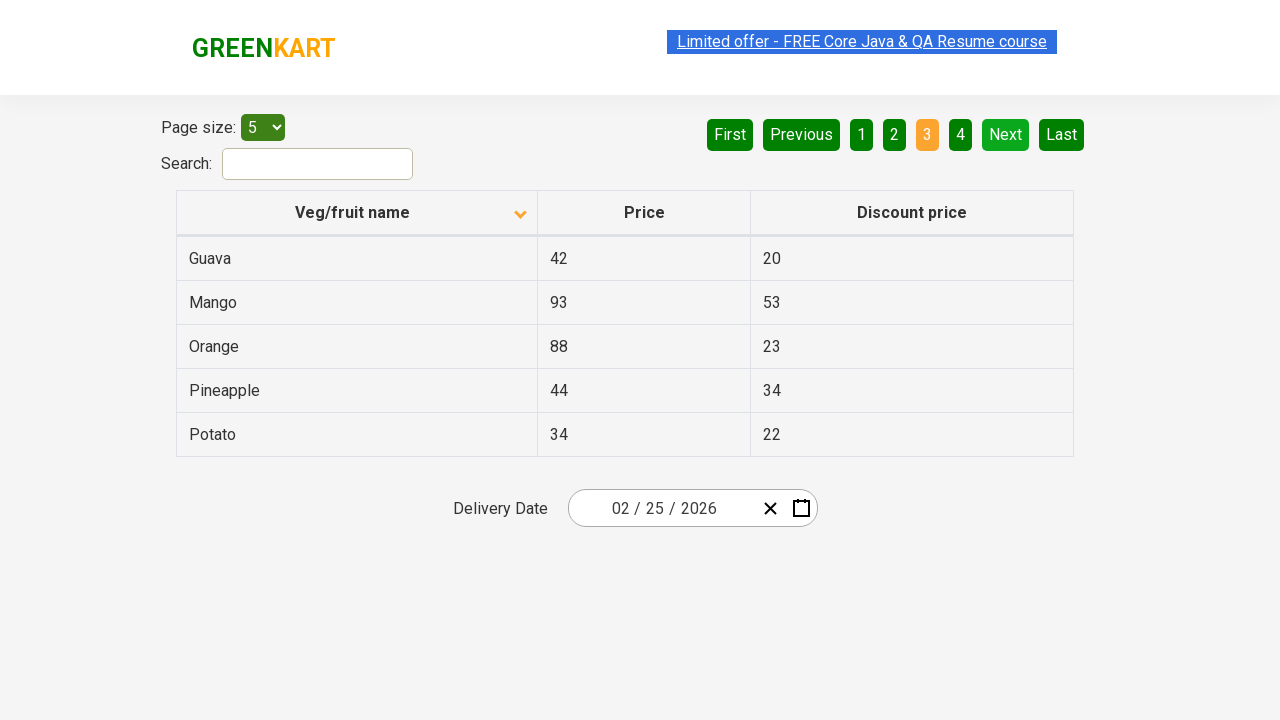

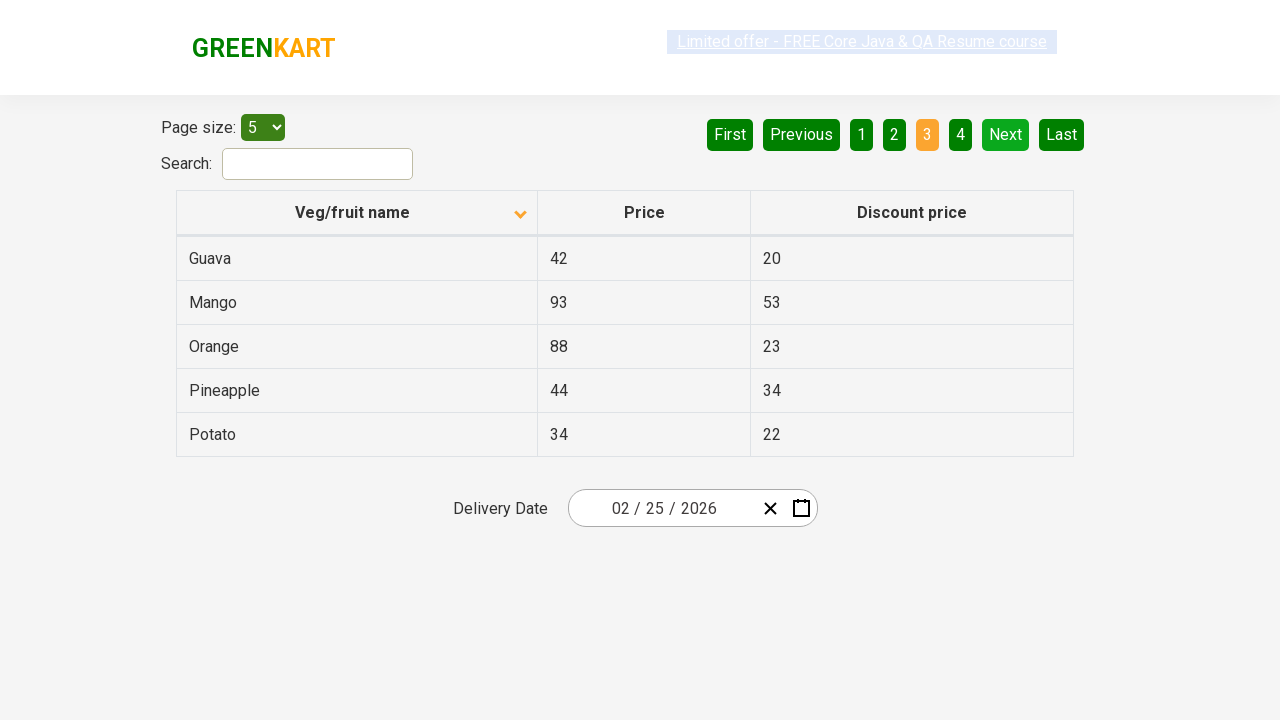